Tests a registration form page by checking if the submit button is enabled, clicking it, and then clicking a secondary button.

Starting URL: https://demo.automationtesting.in/Register.html

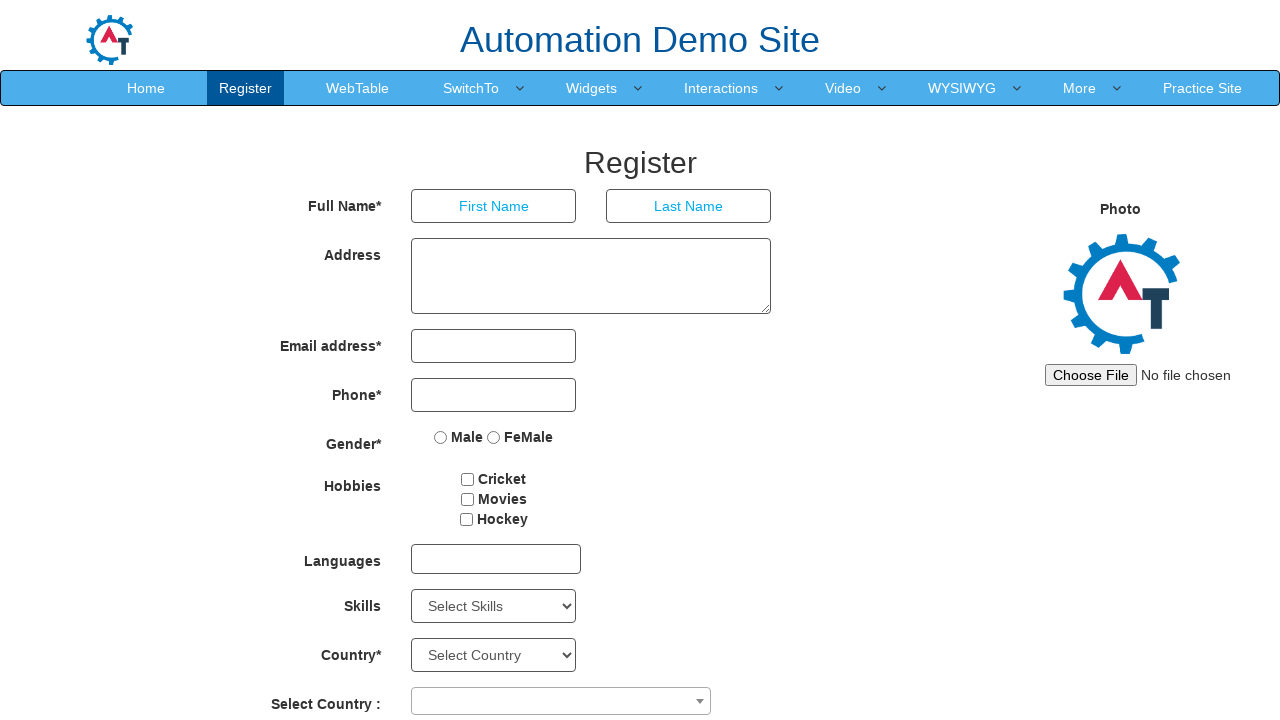

Checked if submit button is enabled
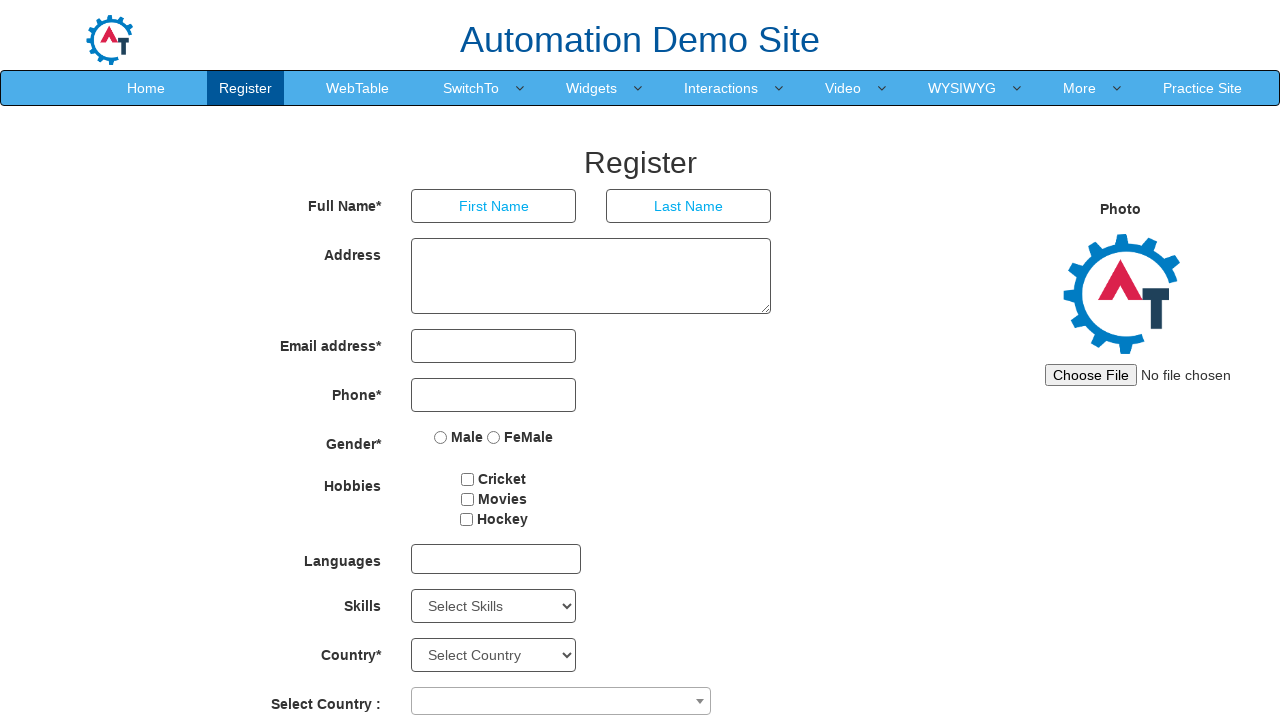

Clicked the submit button on the registration form at (572, 623) on #submitbtn
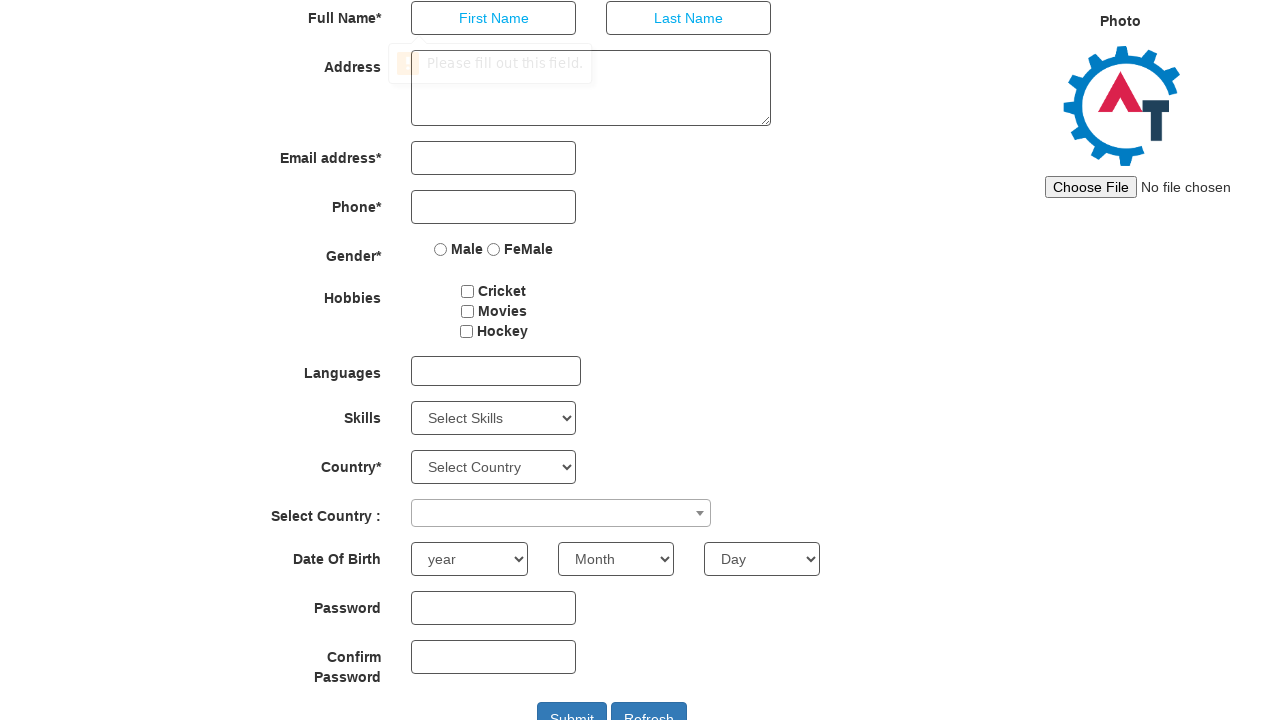

Waited 2 seconds for page changes after form submission
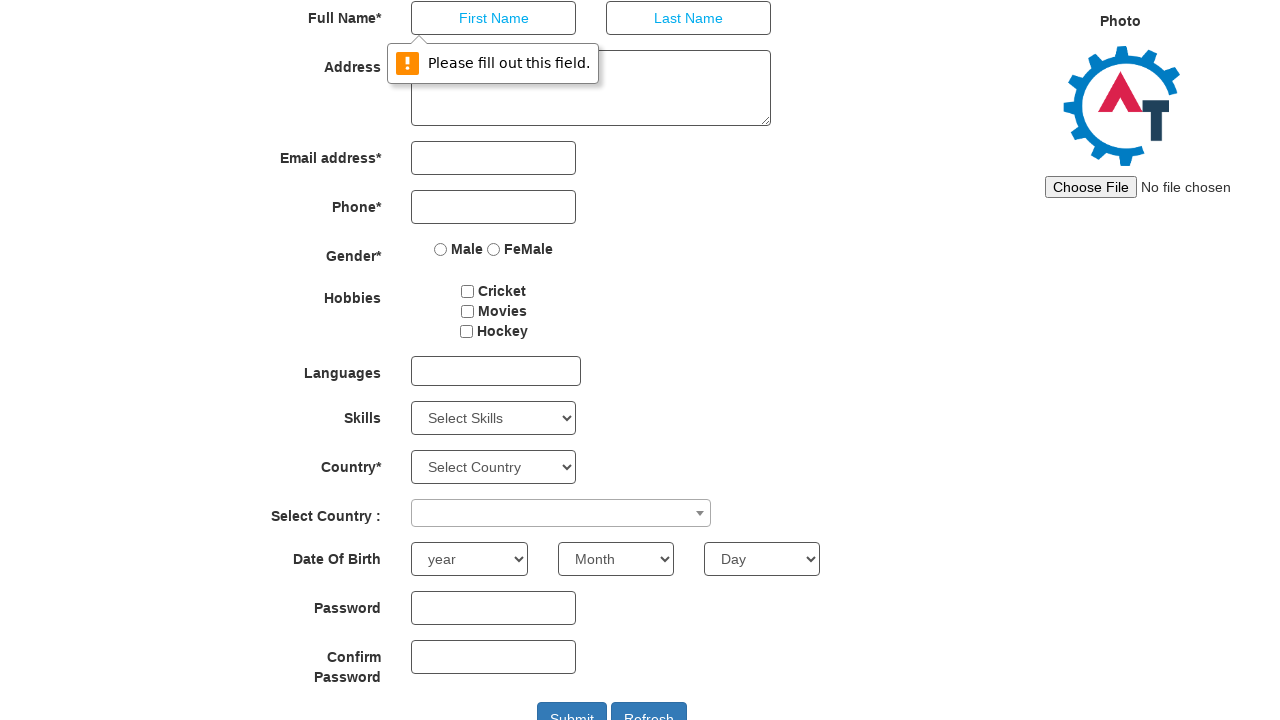

Clicked the secondary button at (649, 703) on #Button1
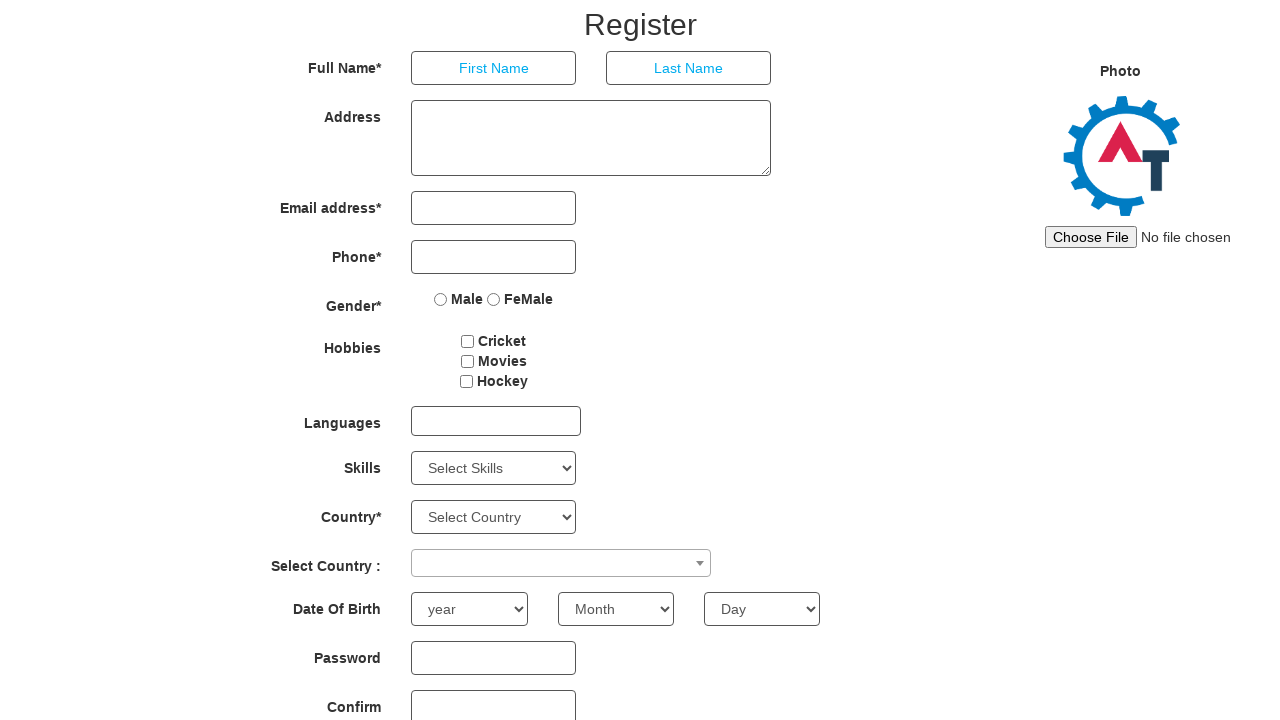

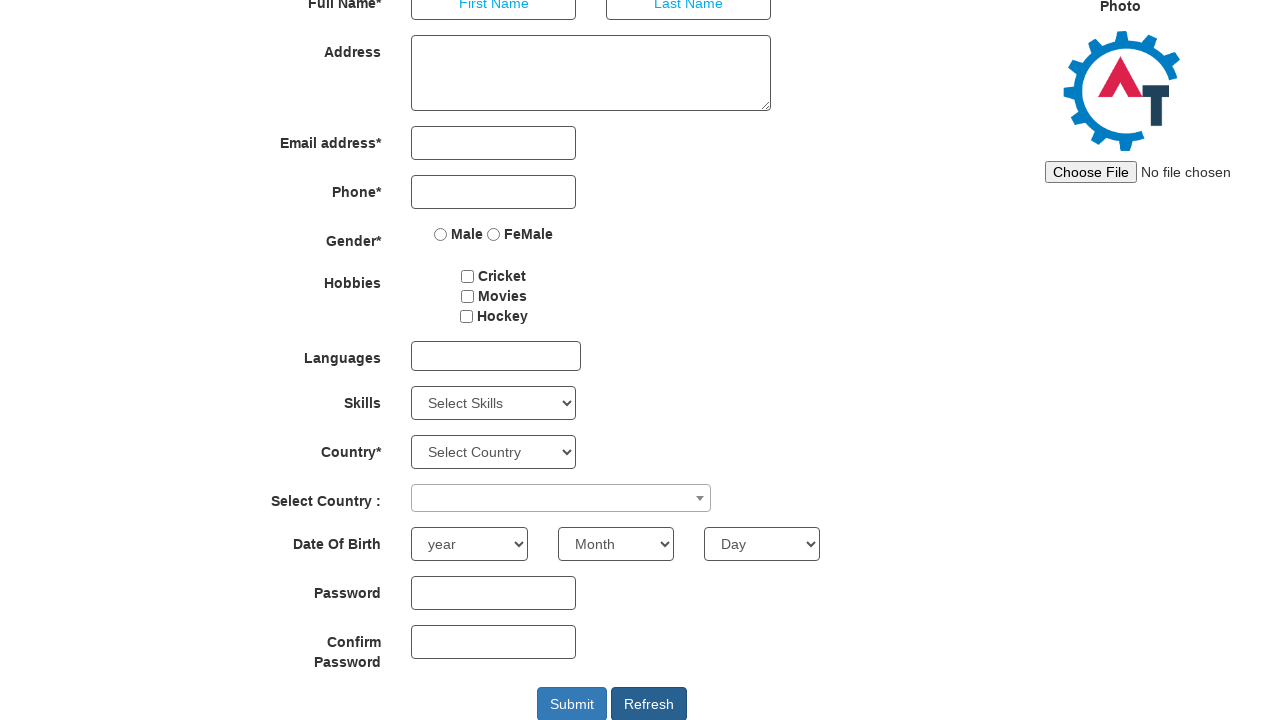